Tests table functionality on a web elements training page by verifying the table structure exists and clicking on a column header to sort the table.

Starting URL: https://training-support.net/webelements/tables

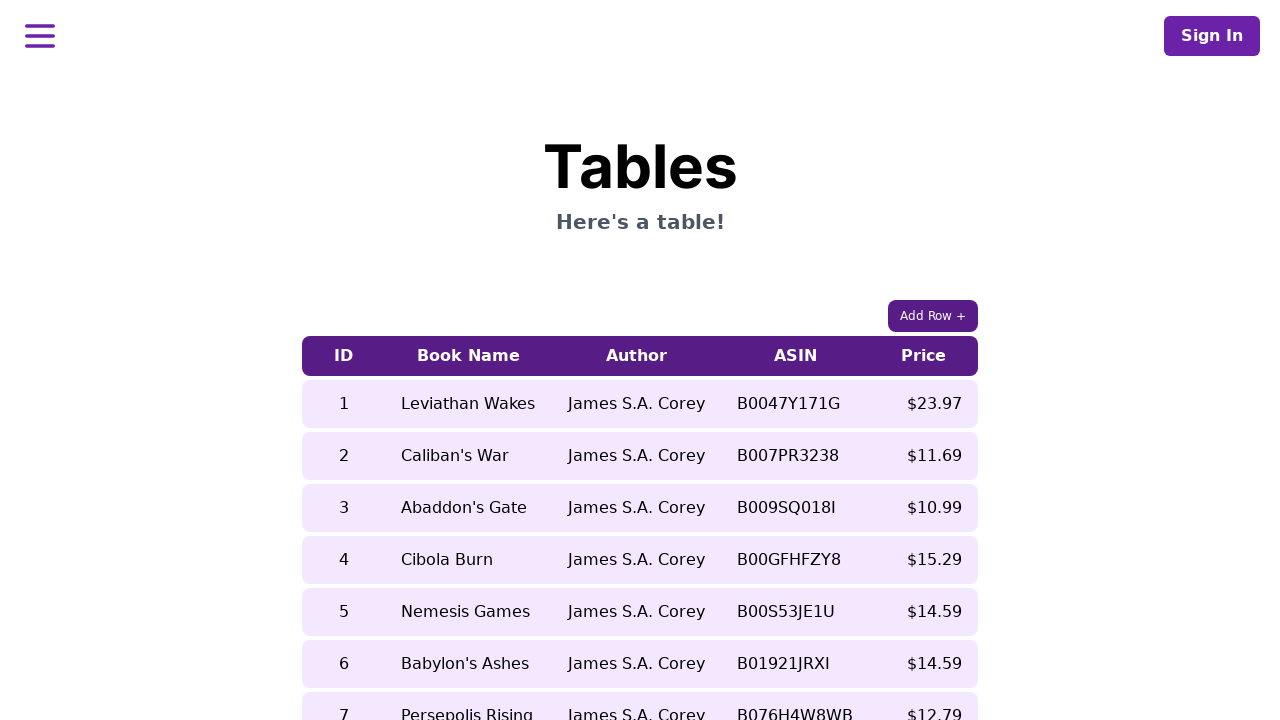

Waited for table with class 'table-auto' to be visible
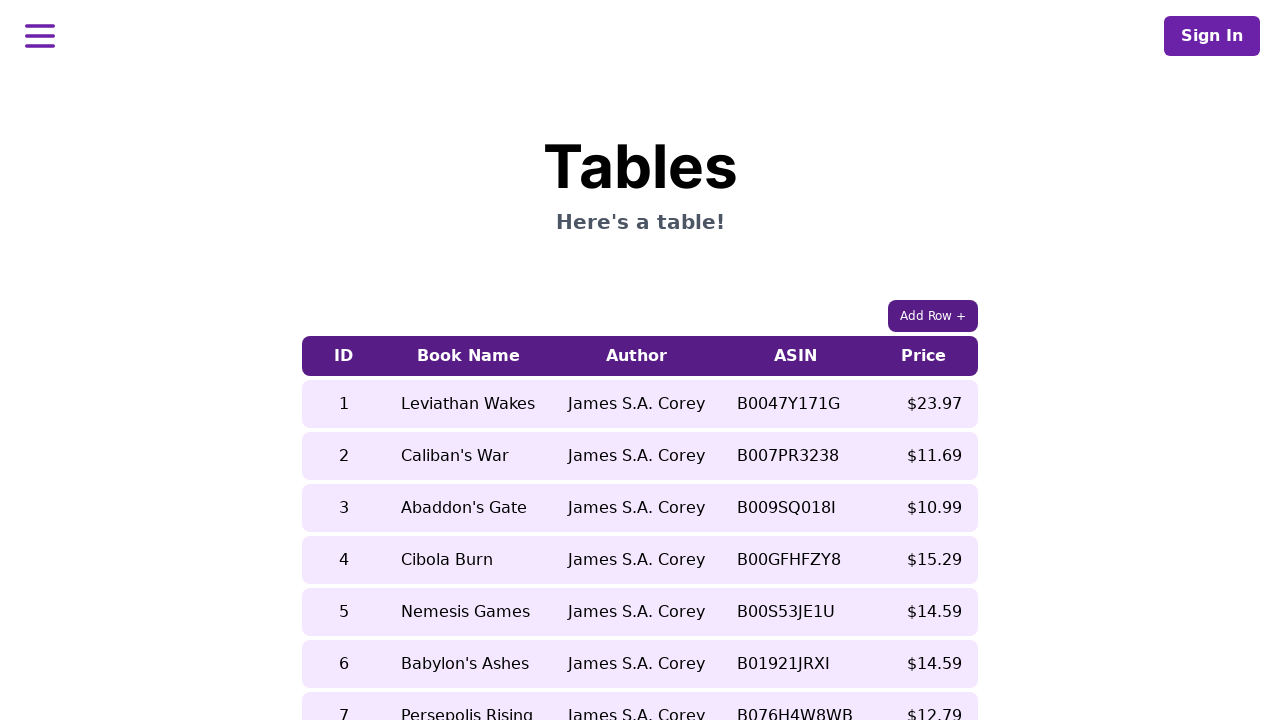

Verified table header columns exist
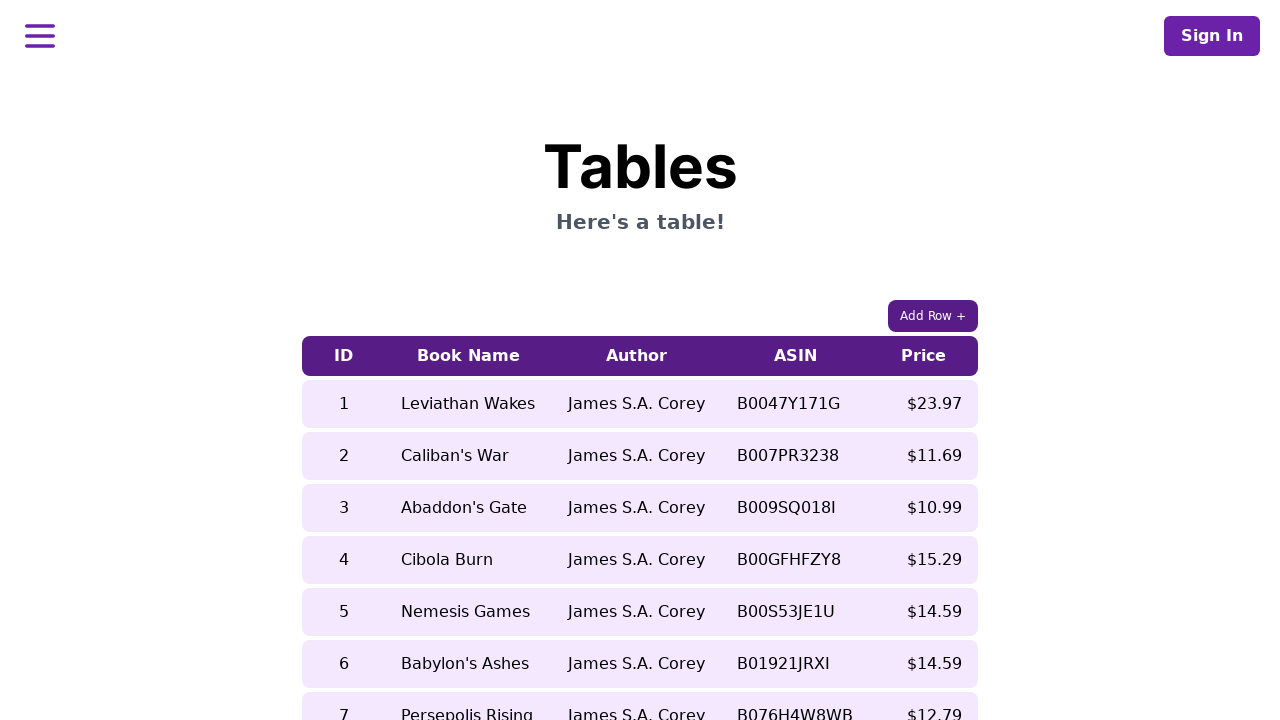

Verified table body rows exist
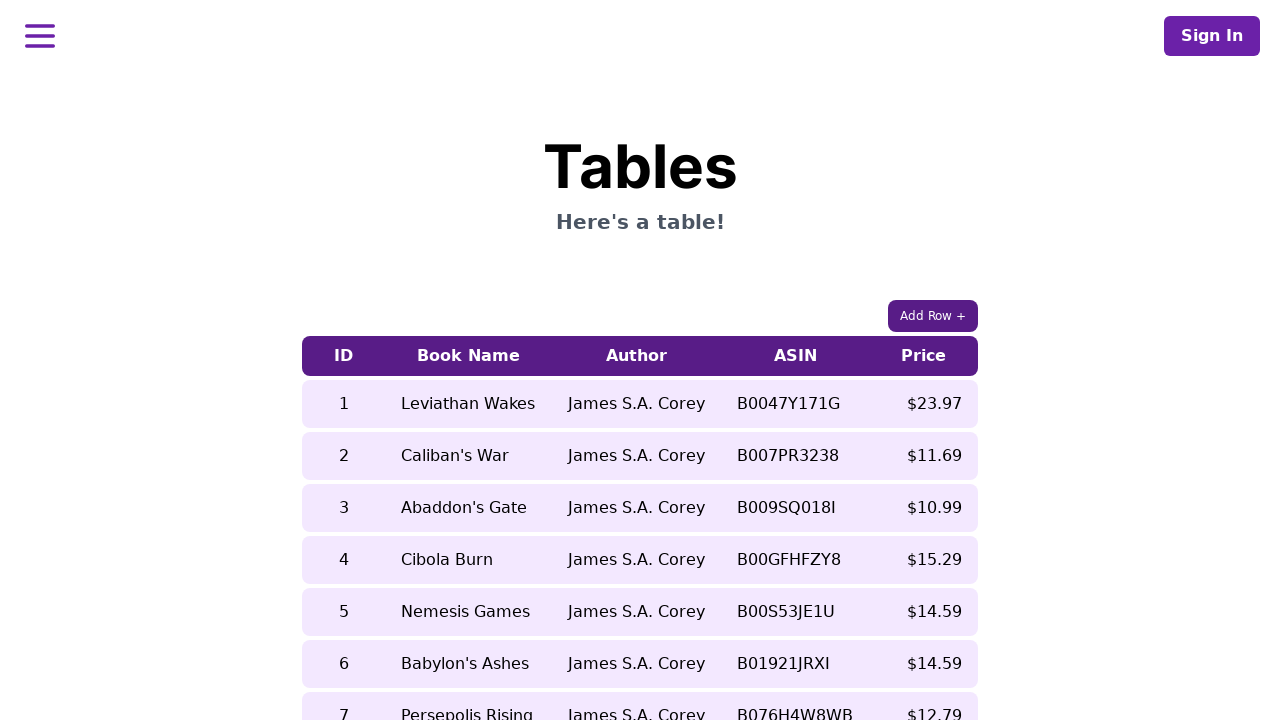

Verified 5th row with book name cell exists
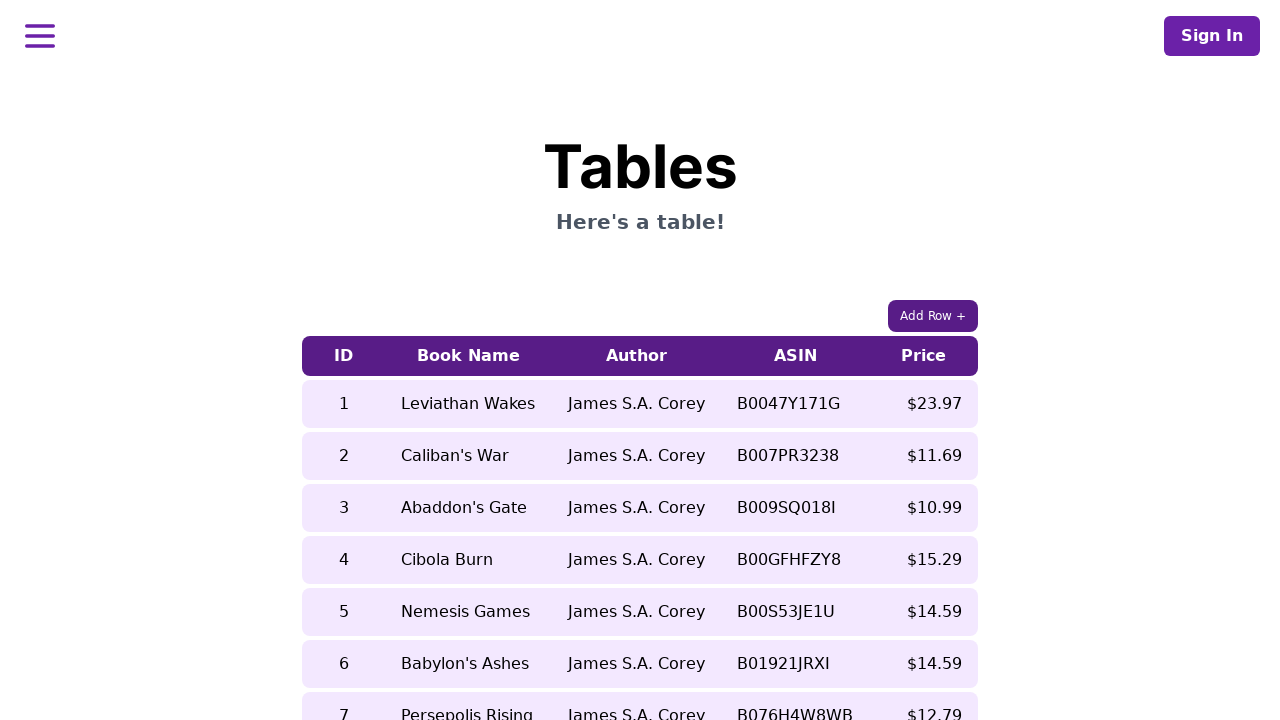

Clicked 5th column header to sort the table at (924, 356) on xpath=//table[contains(@class, 'table-auto')]/thead/tr/th[5]
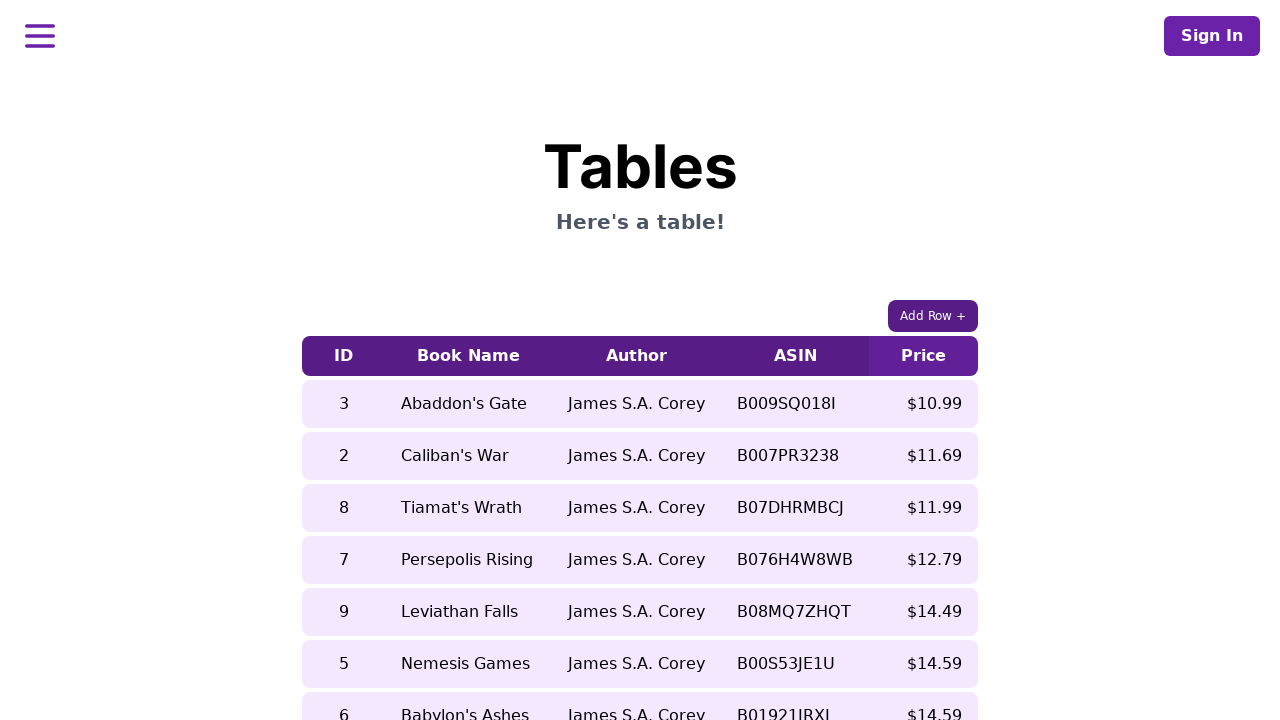

Table updated after sorting, verified 5th row is present
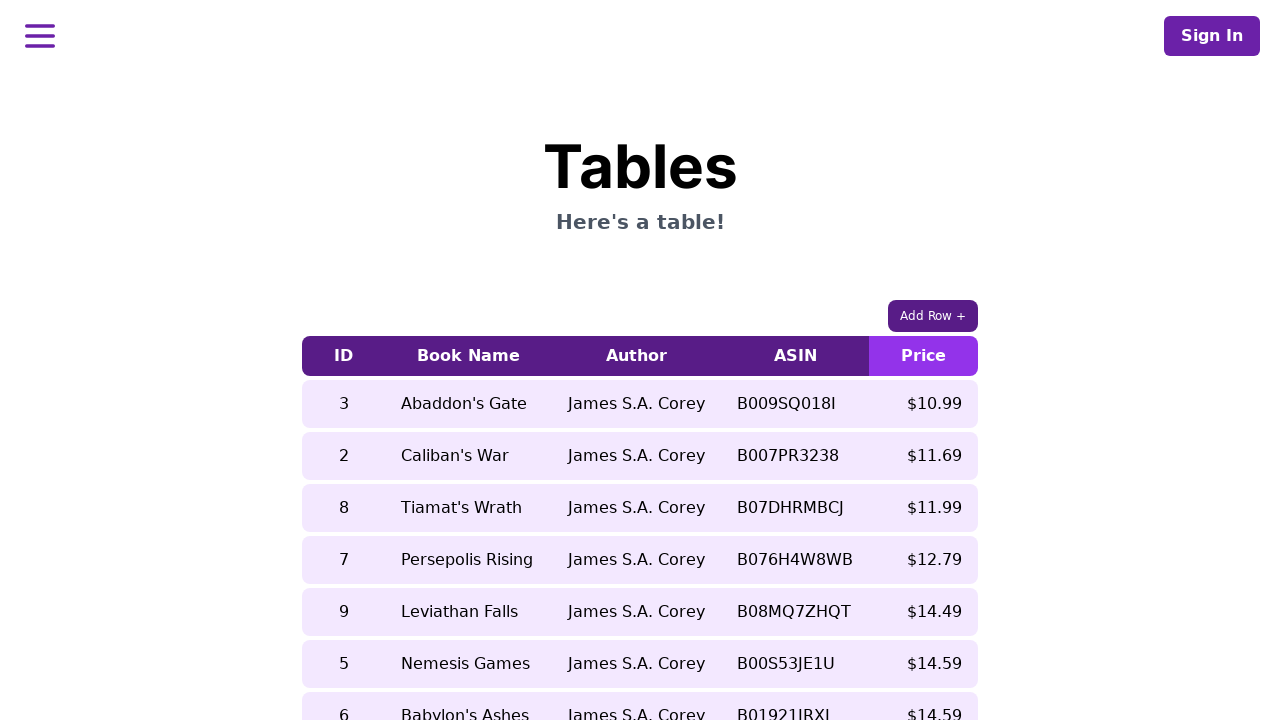

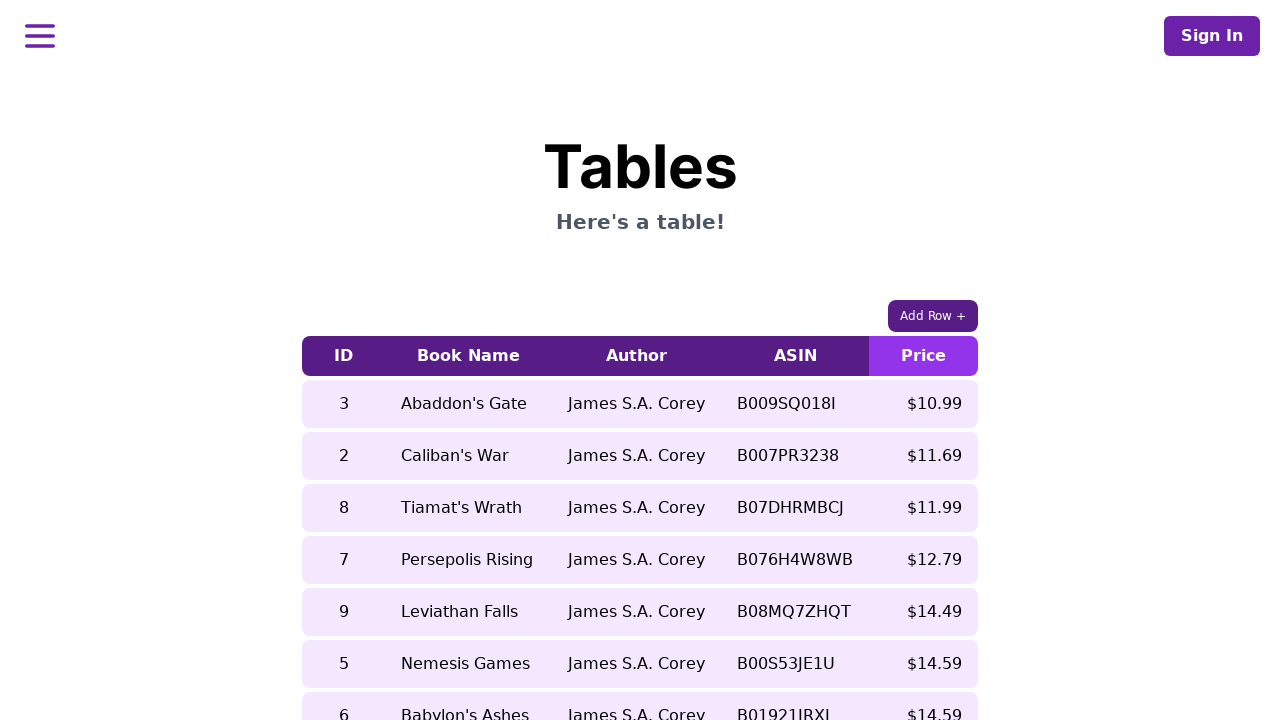